Navigates to VWO application page and attempts to locate an element by ID, demonstrating element finding behavior (expects element not found scenario)

Starting URL: https://app.vwo.com/

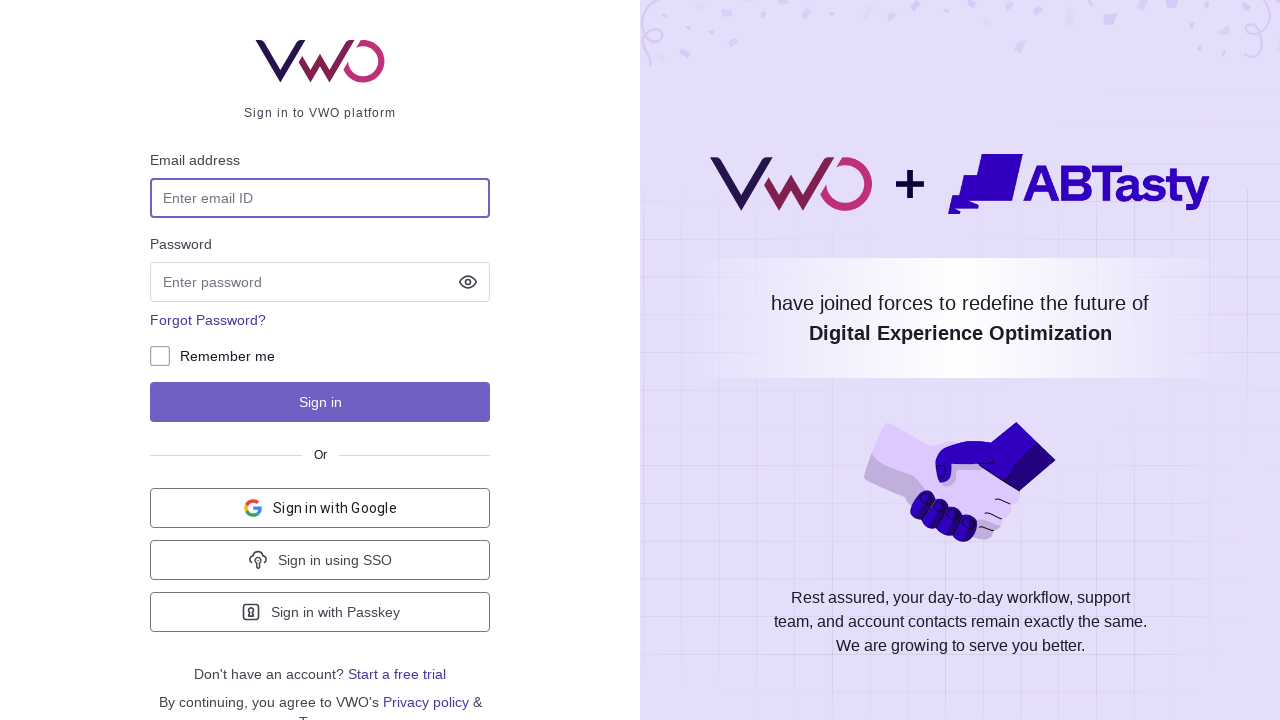

Navigated to VWO application page at https://app.vwo.com/
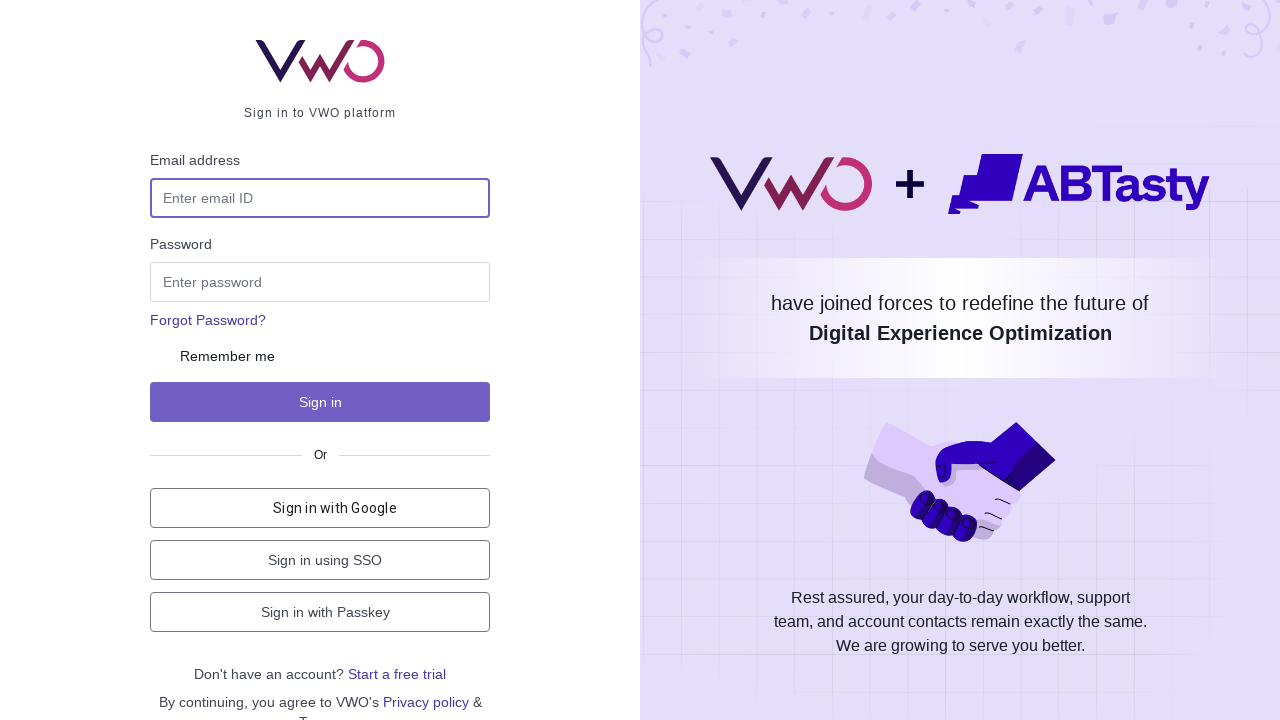

Attempted to locate element with ID 'Akash' - element not found as expected (exception caught)
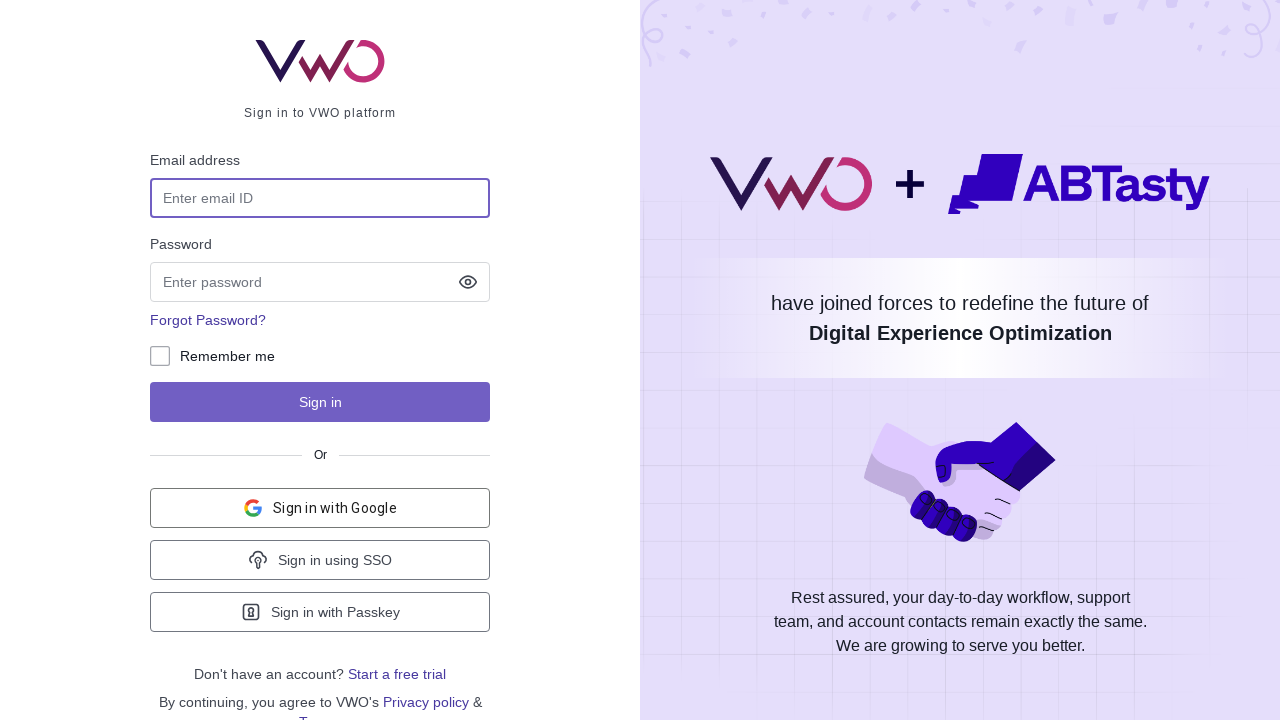

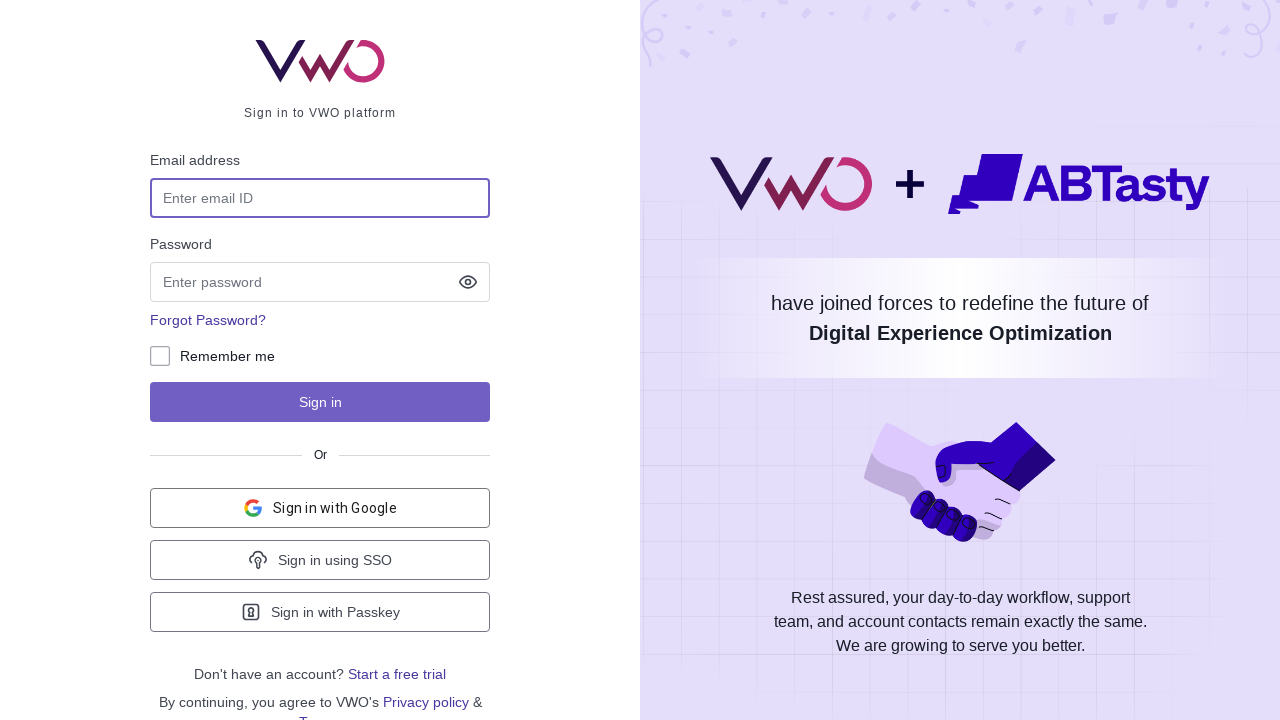